Tests the Web Tables functionality by clicking the Add button, filling out the registration form with user details (first name, last name, email, age, salary, department), and submitting the form to add a new record to the table.

Starting URL: https://demoqa.com/webtables

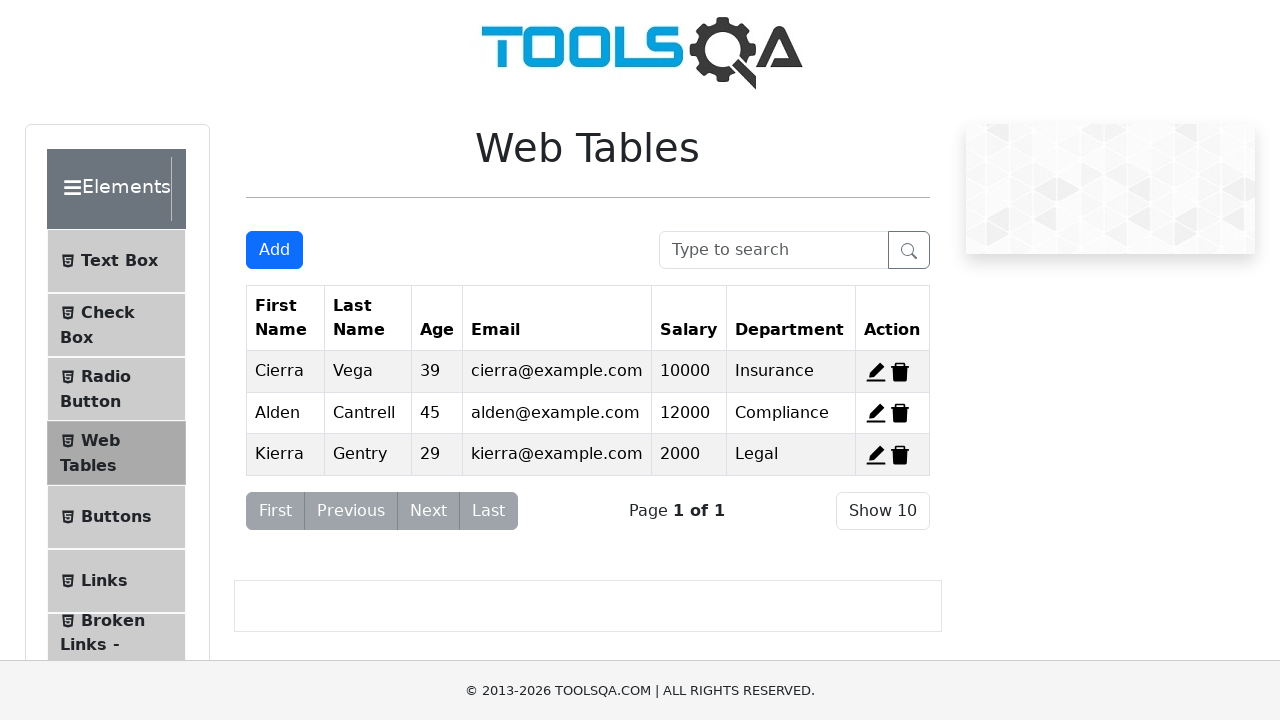

Clicked the Add button to open the registration form modal at (274, 250) on #addNewRecordButton
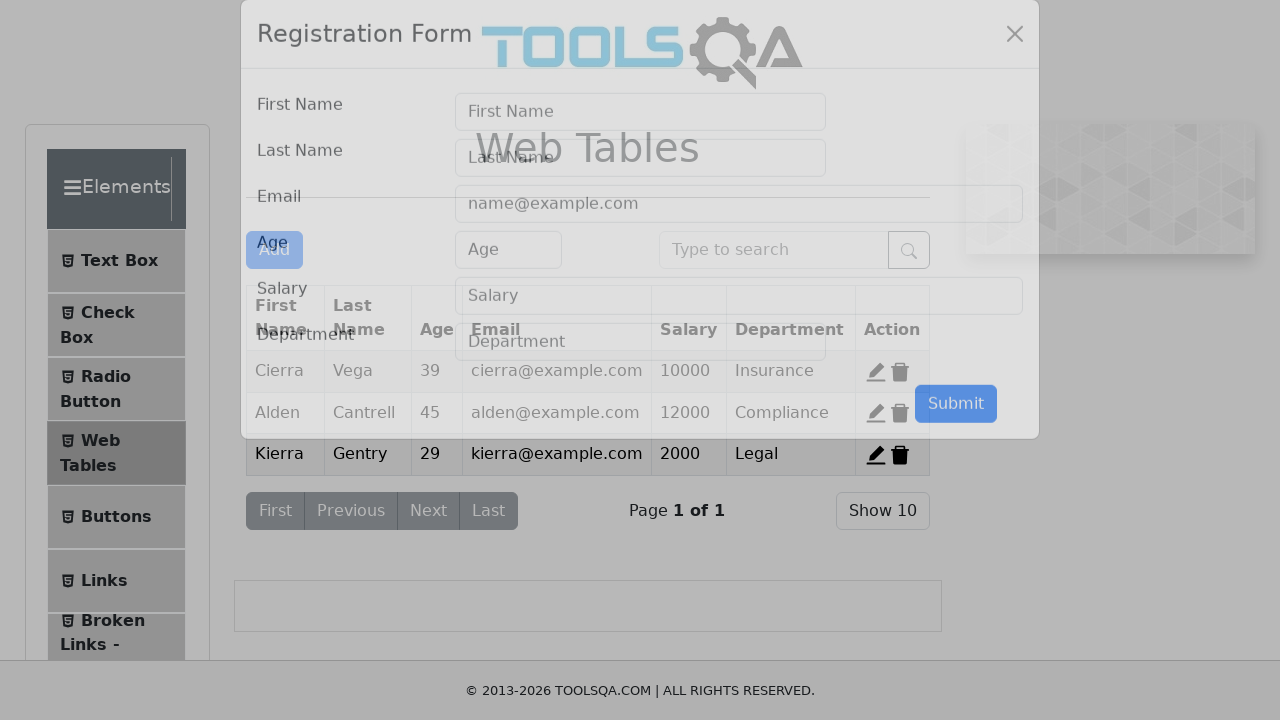

Registration form modal loaded
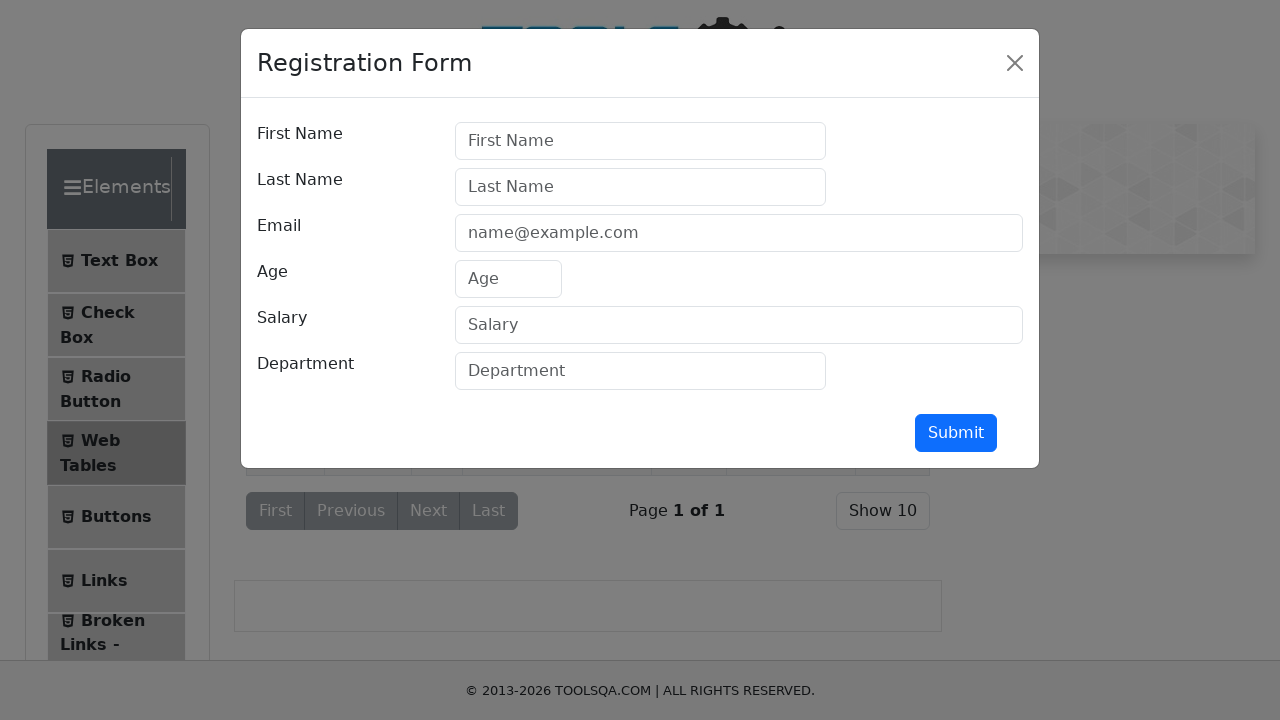

Filled in First Name field with 'Marcus' on #firstName
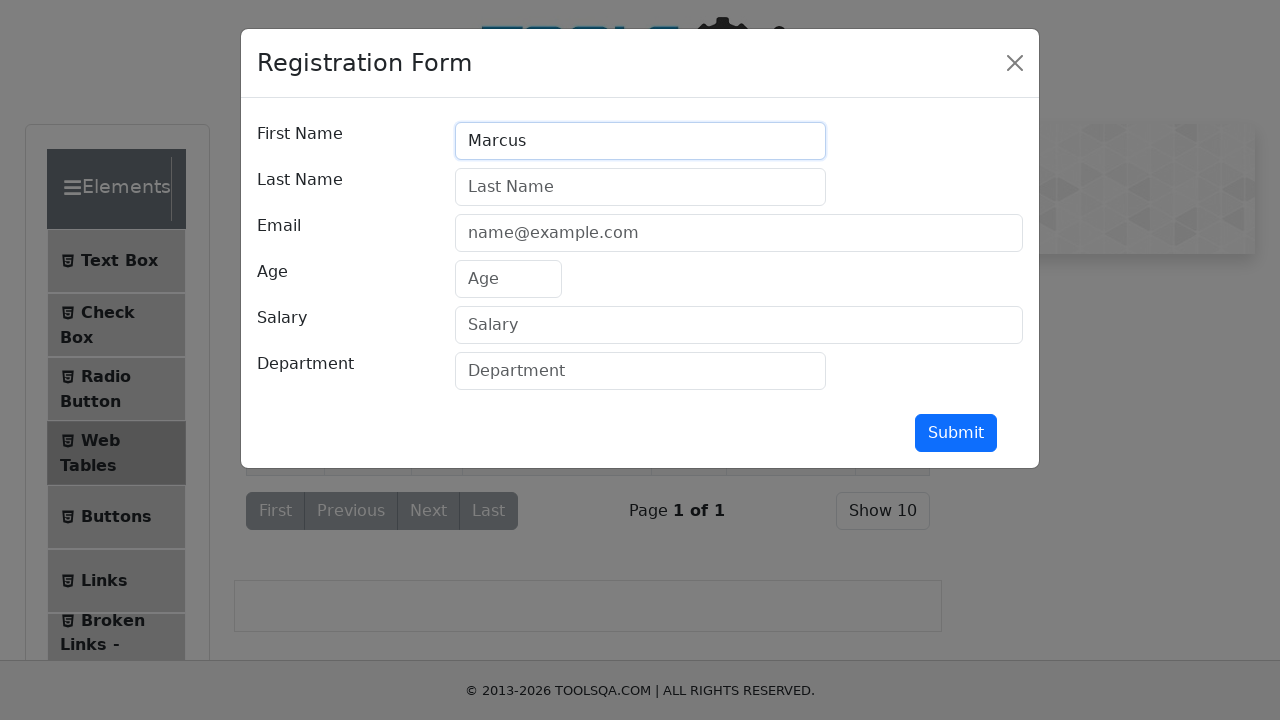

Filled in Last Name field with 'Thompson' on #lastName
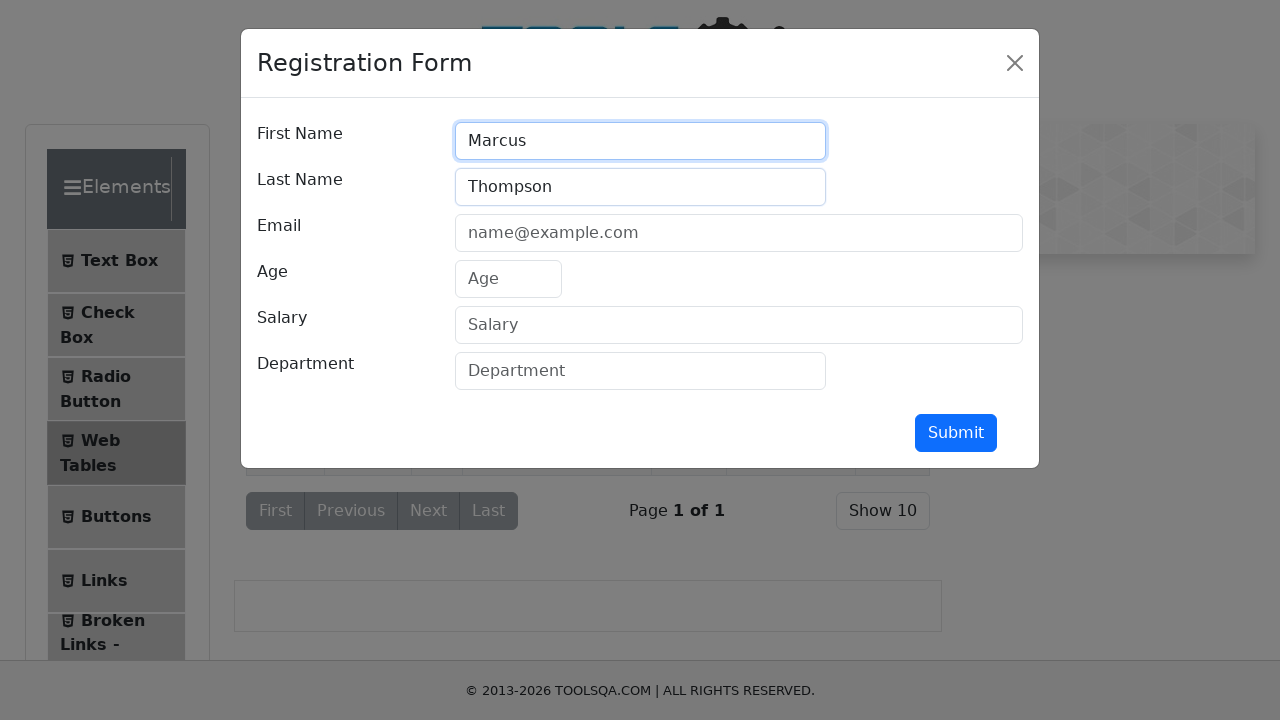

Filled in Email field with 'marcus.thompson@testmail.com' on #userEmail
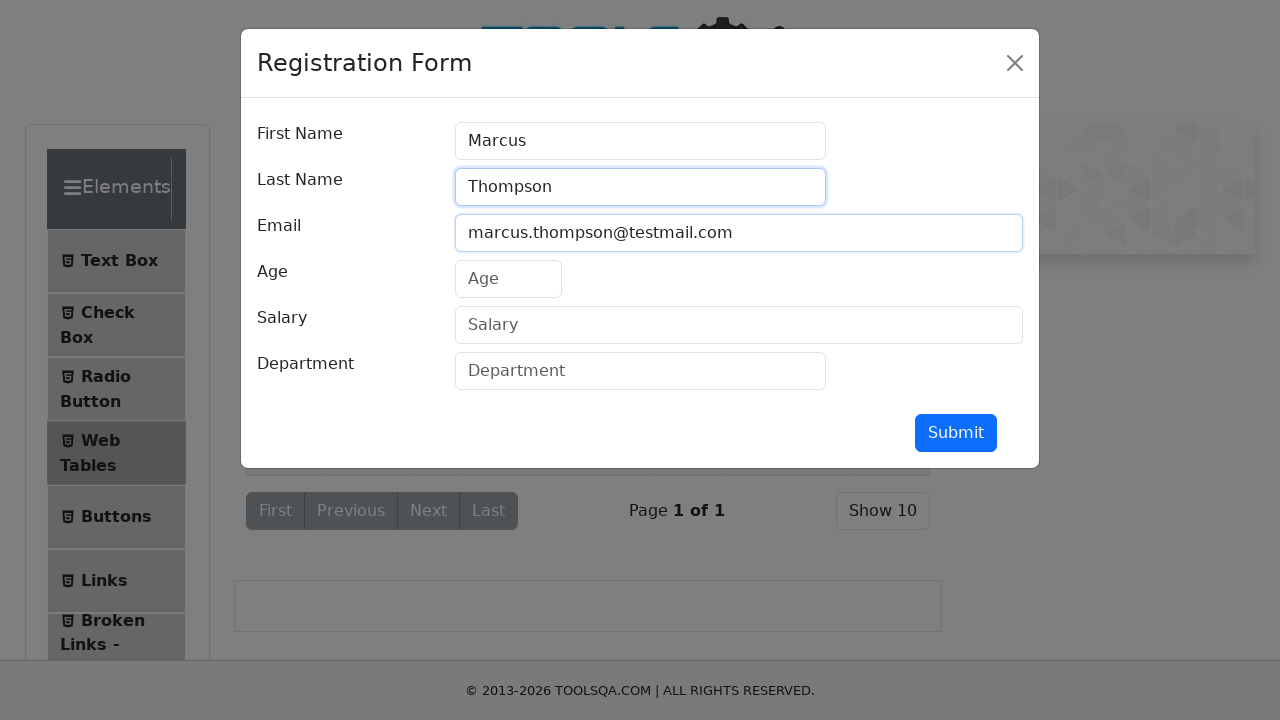

Filled in Age field with '32' on #age
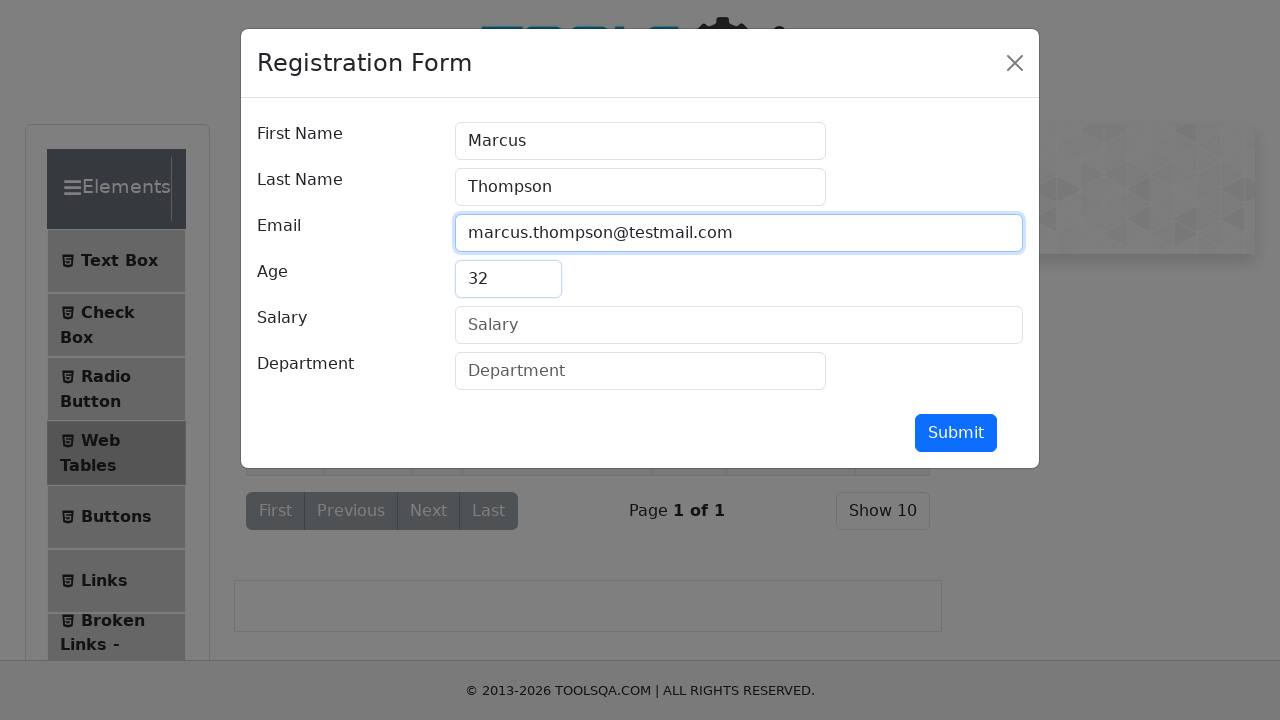

Filled in Salary field with '55000' on #salary
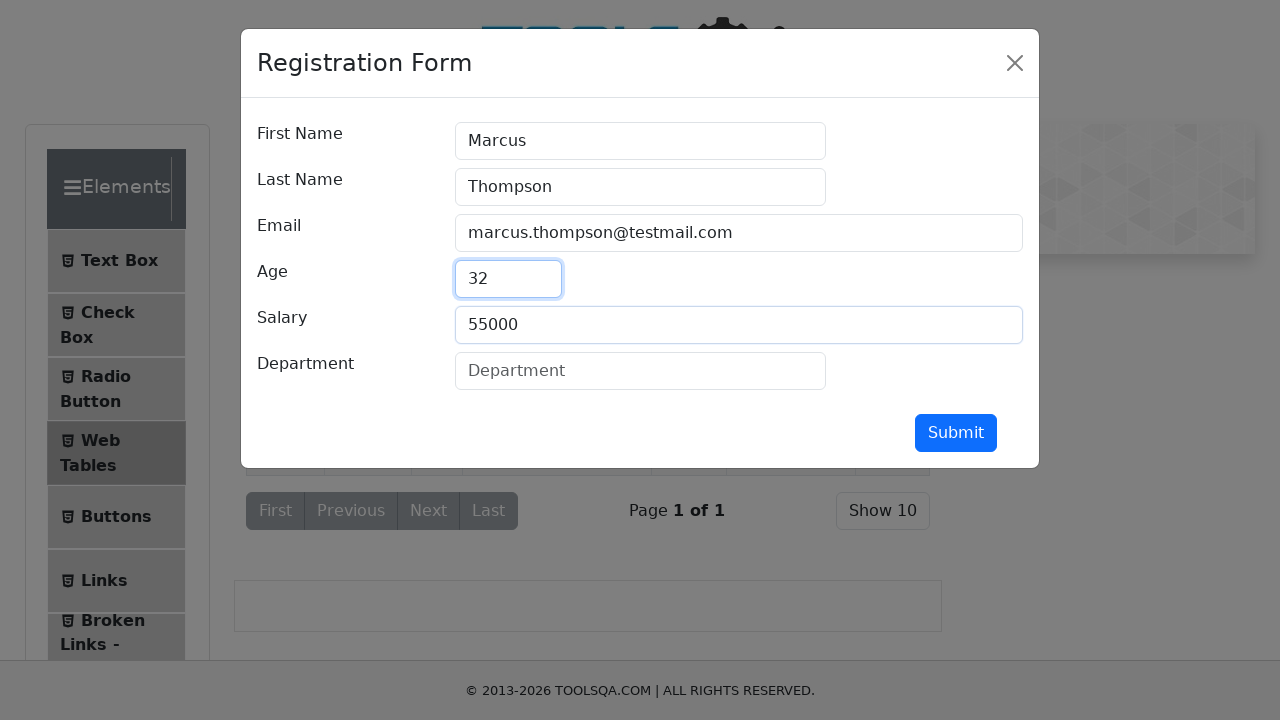

Filled in Department field with 'Engineering' on #department
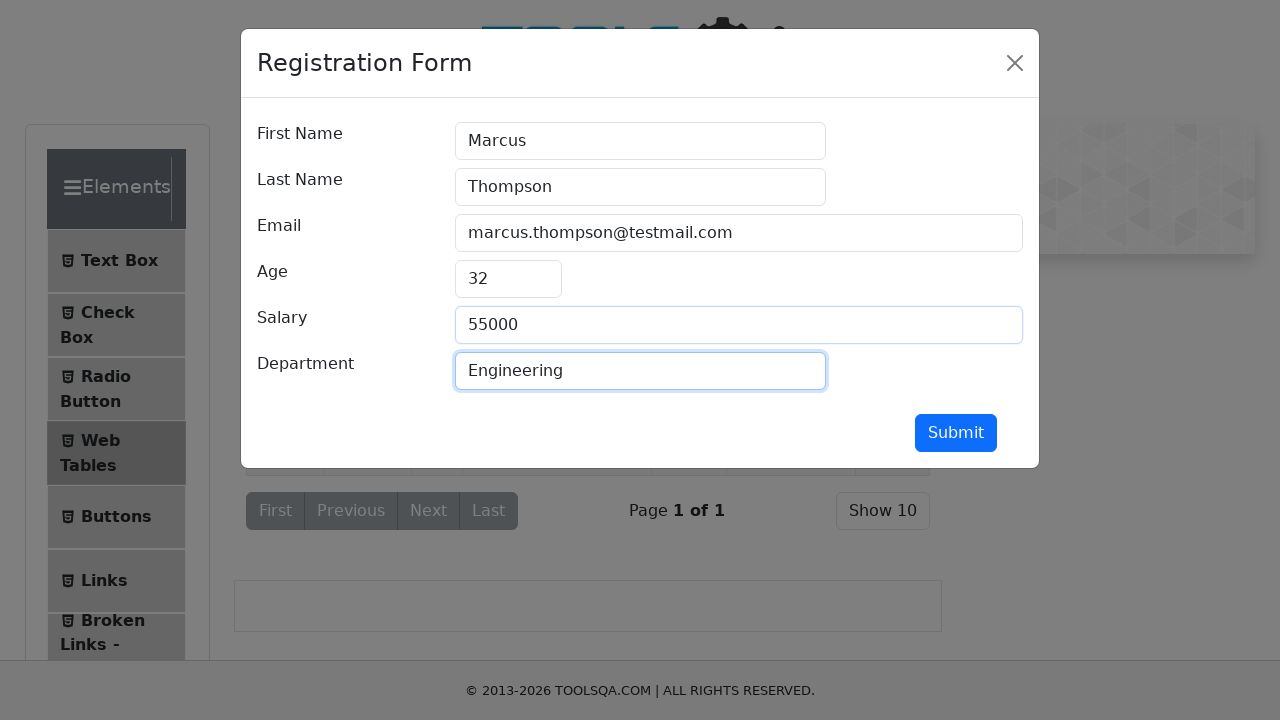

Clicked the Submit button to add the new record at (956, 433) on #submit
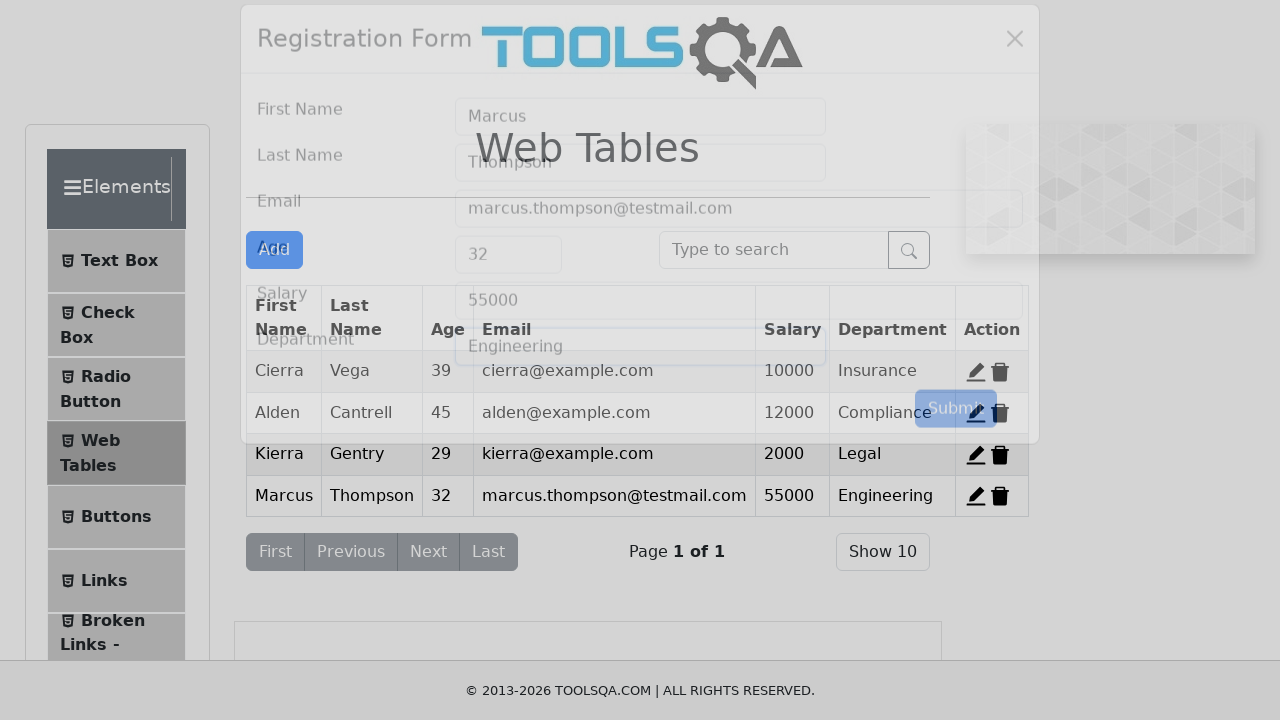

New record with name 'Marcus' appeared in the Web Tables
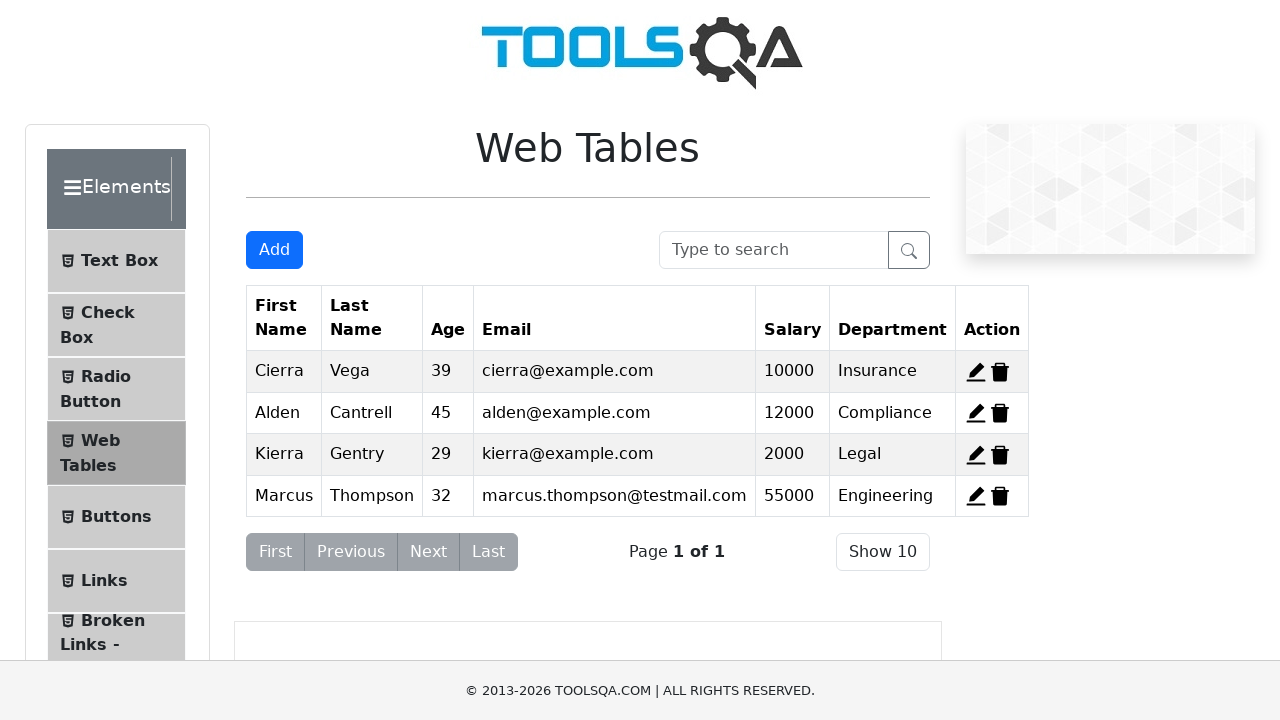

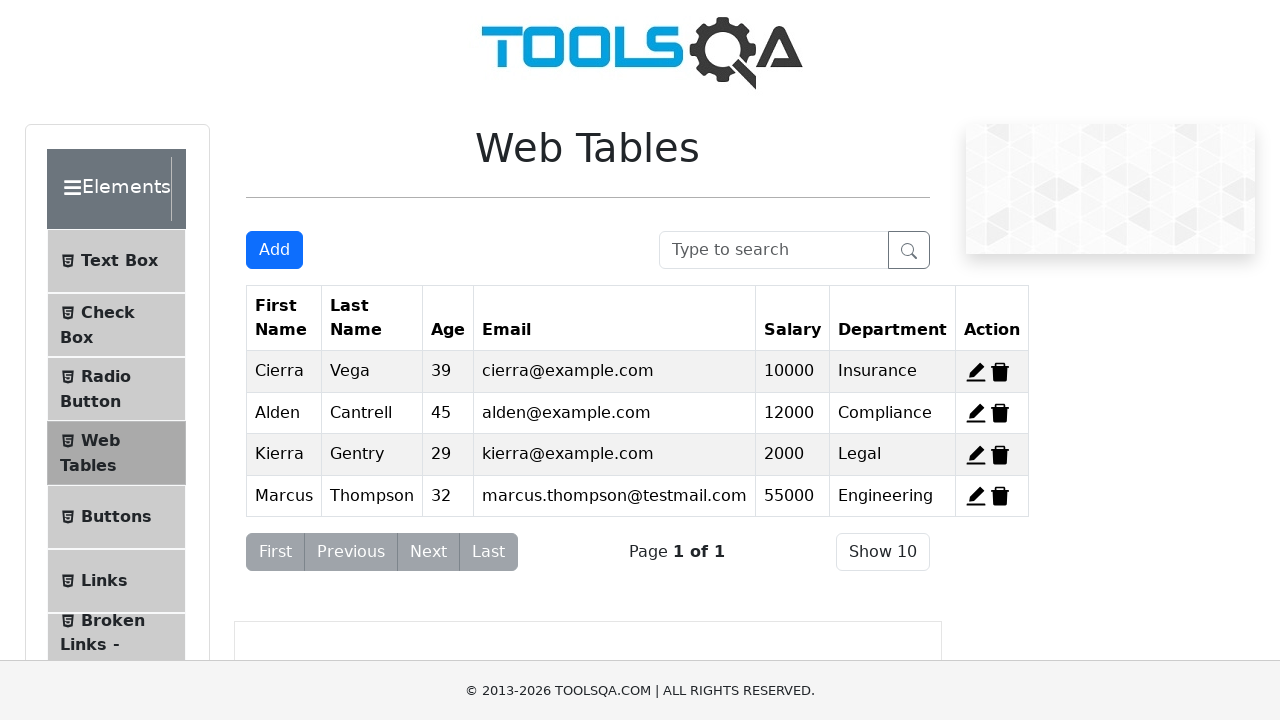